Tests the search/filter functionality on an offers page by entering "Rice" in the search field and verifying that all displayed items contain "Rice" in their name.

Starting URL: https://rahulshettyacademy.com/seleniumPractise/#/offers

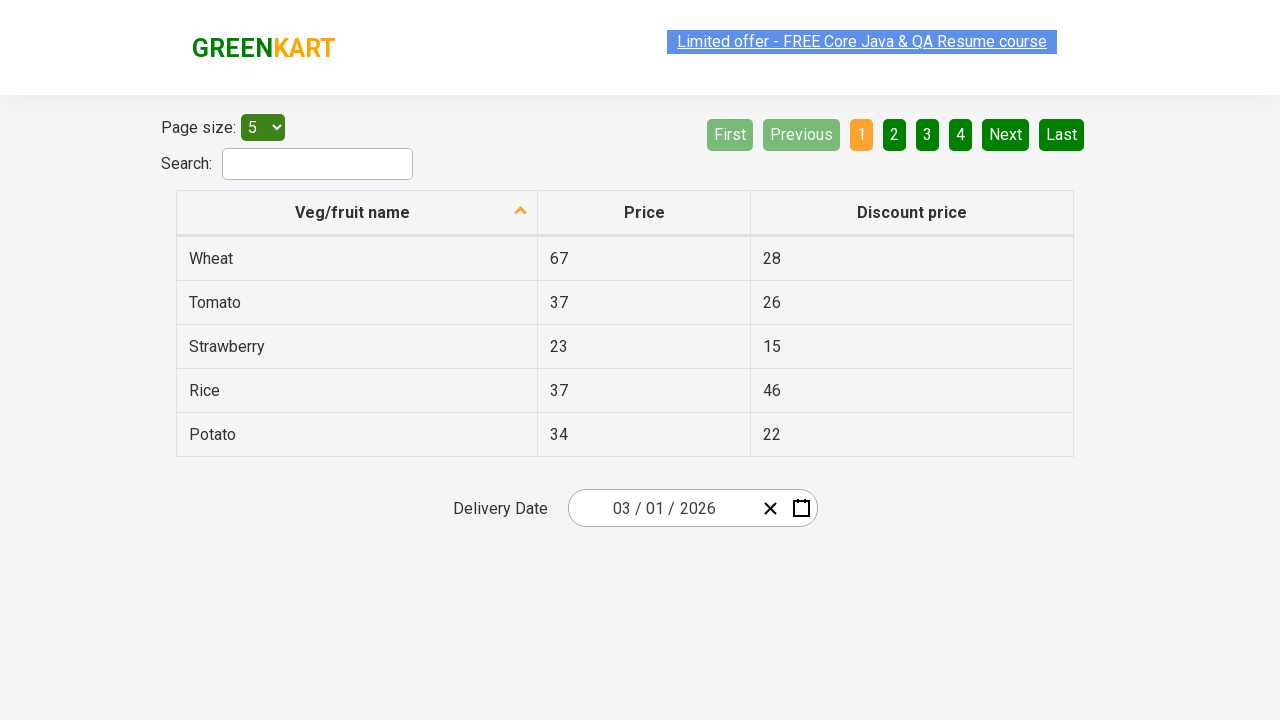

Filled search field with 'Rice' on #search-field
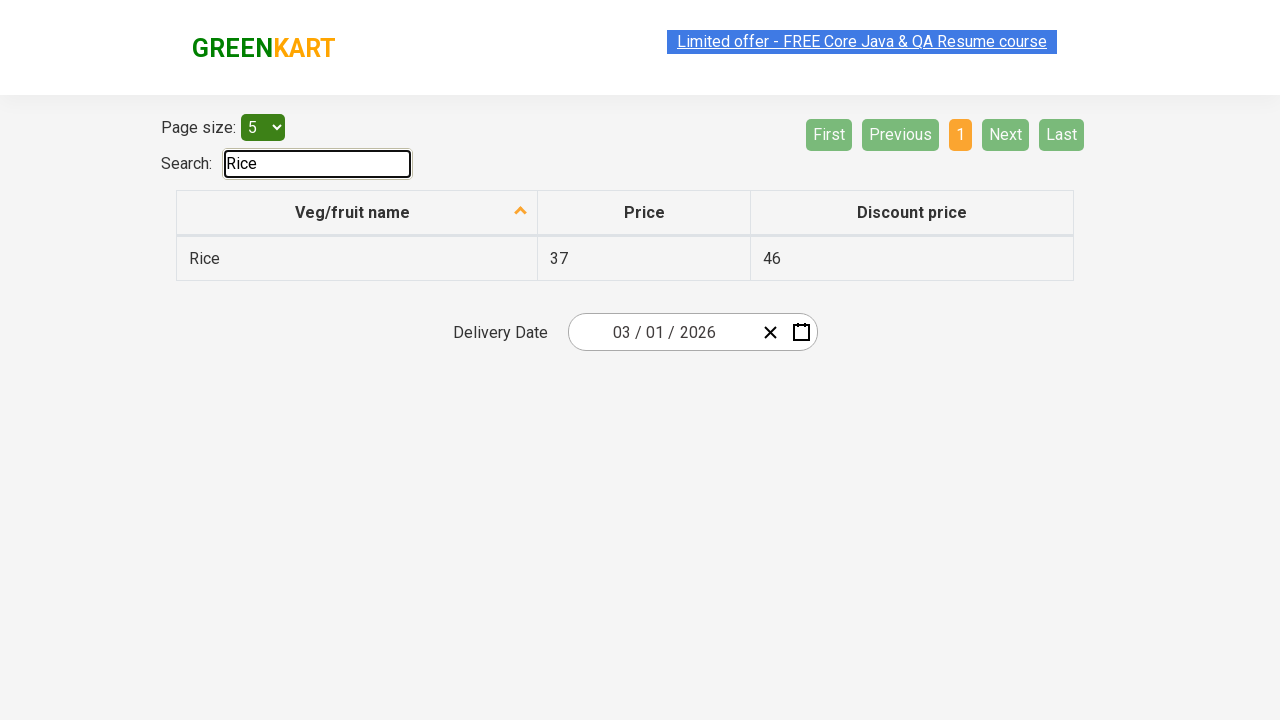

Waited for filter to apply
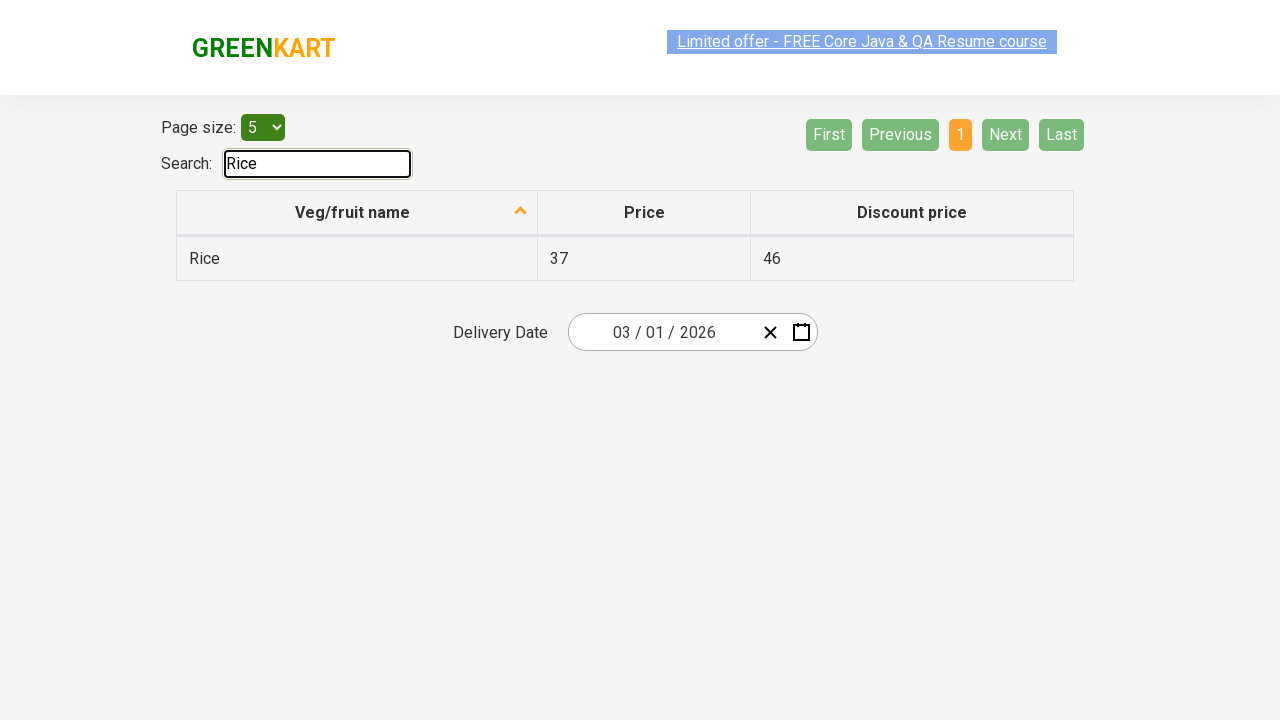

Retrieved all vegetable items from first column
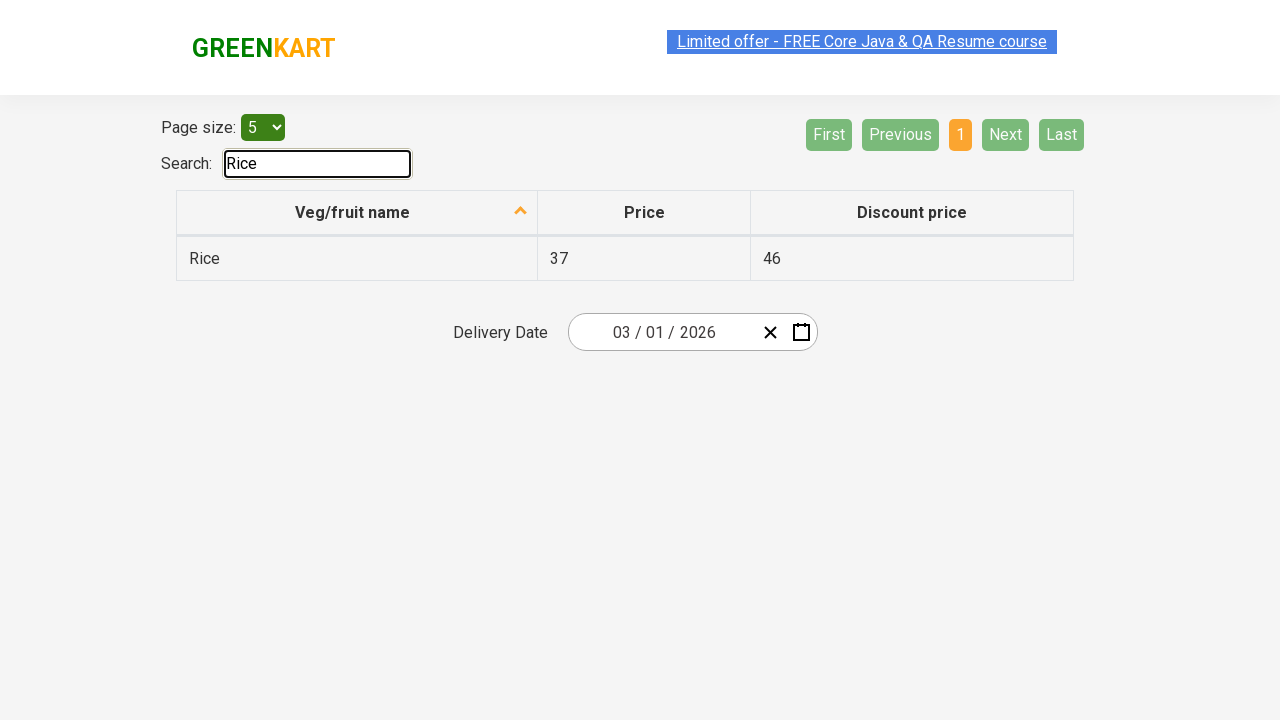

Verified vegetable item contains 'Rice': Rice
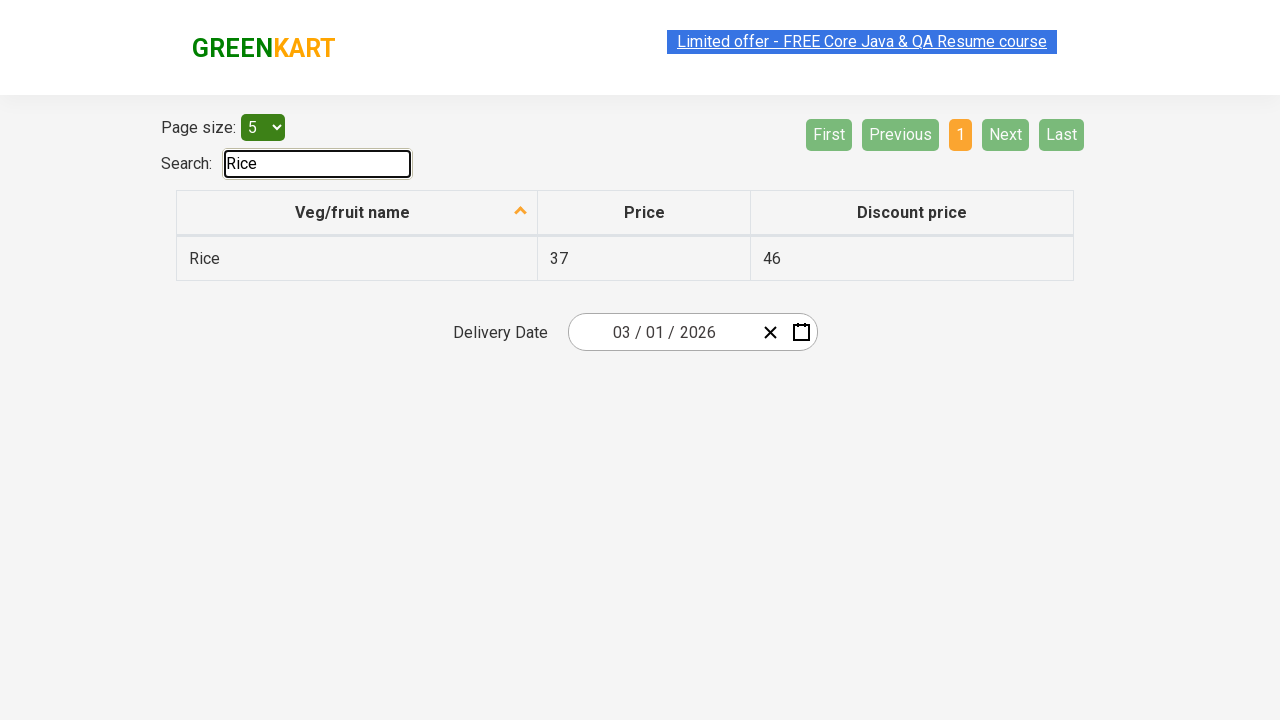

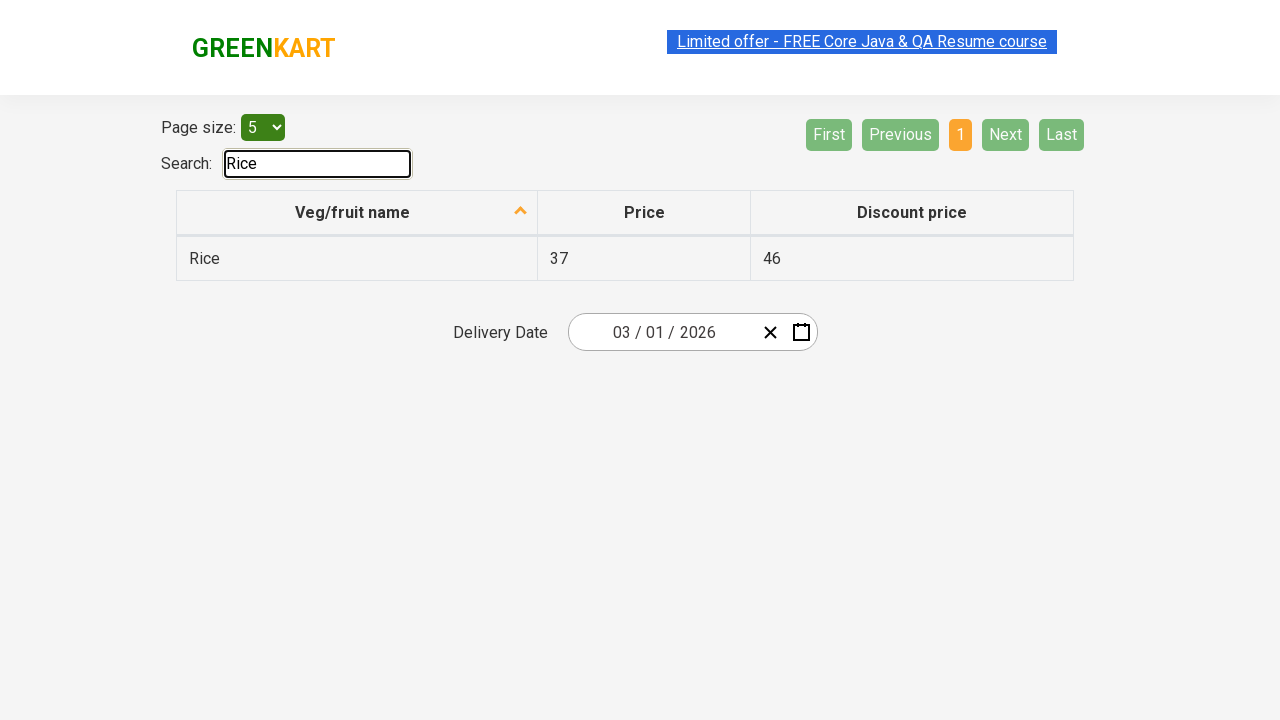